Navigates to Walmart's homepage and verifies the page loads successfully

Starting URL: https://www.walmart.com/

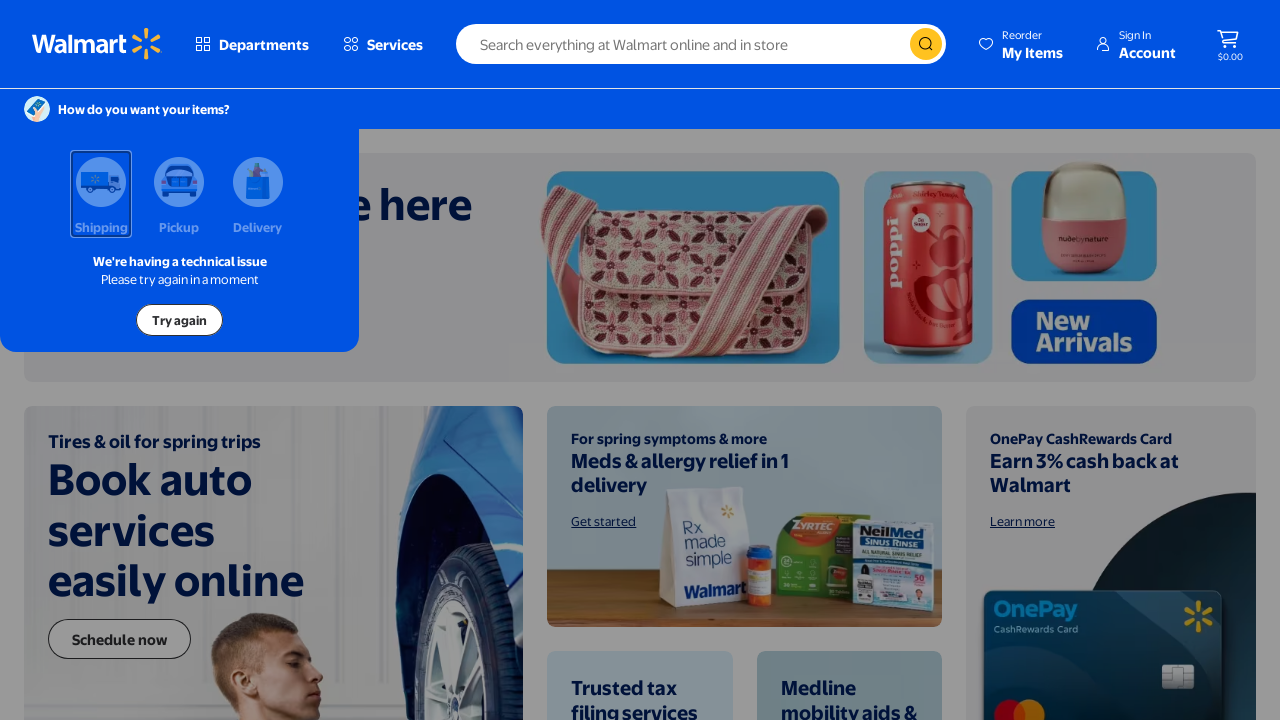

Navigated to Walmart homepage
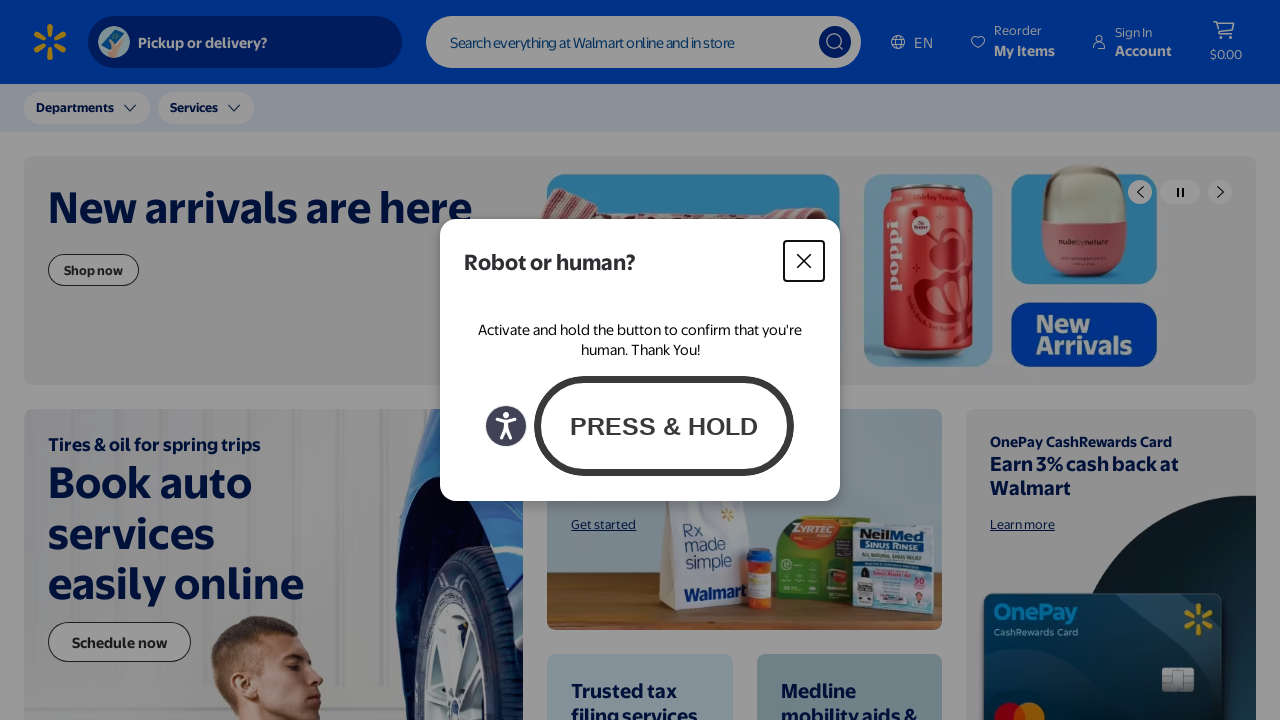

Page DOM content fully loaded
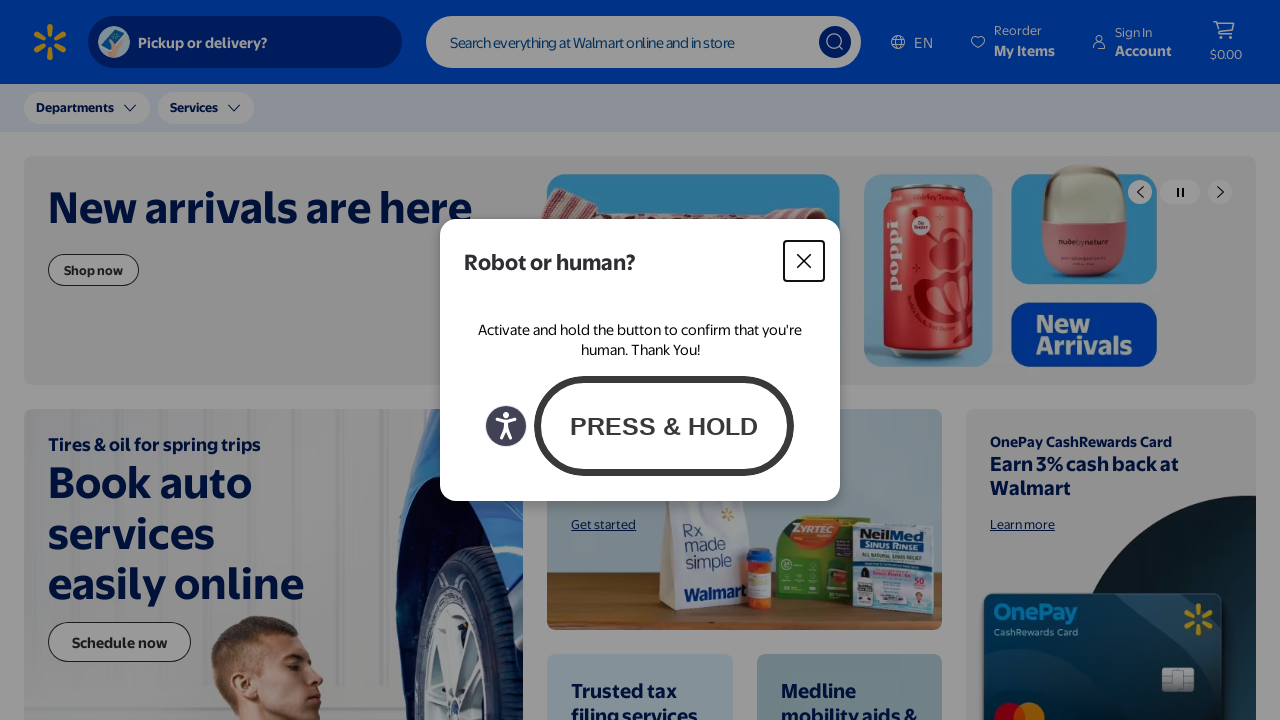

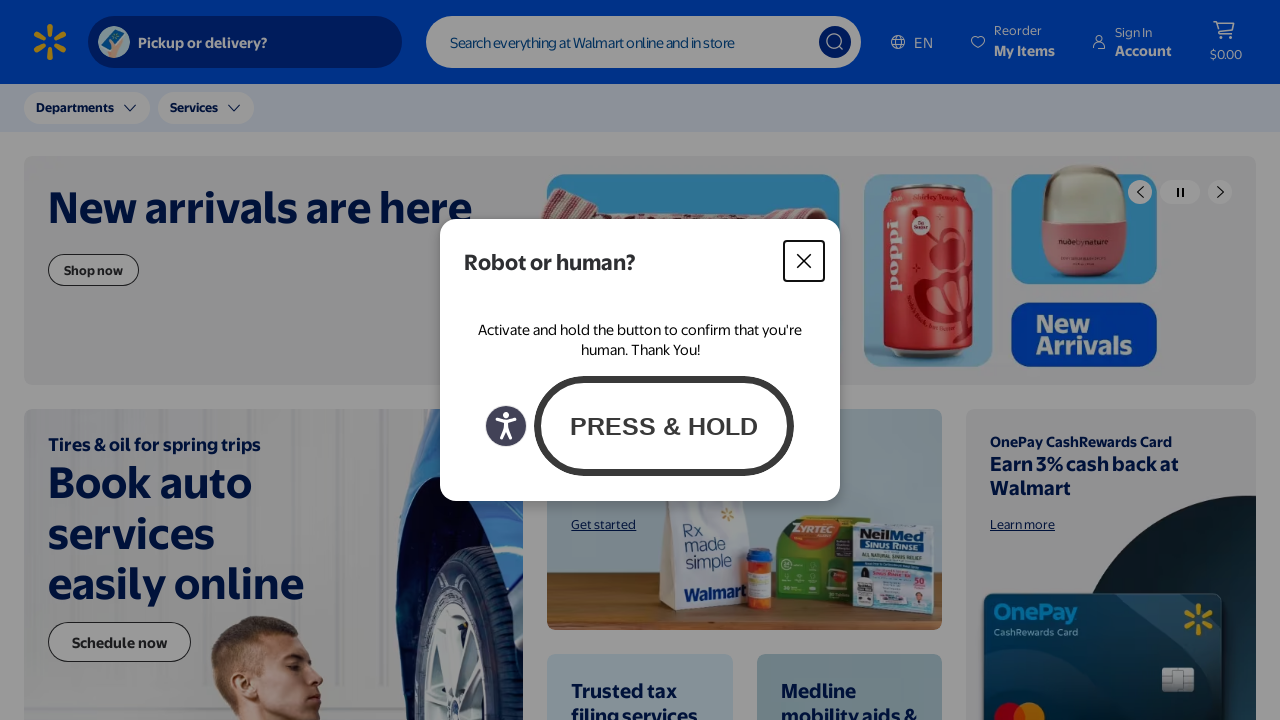